Tests table scrolling and verifies sum calculation by scrolling to a table, extracting values from cells, and comparing the sum with displayed total

Starting URL: https://rahulshettyacademy.com/AutomationPractice/

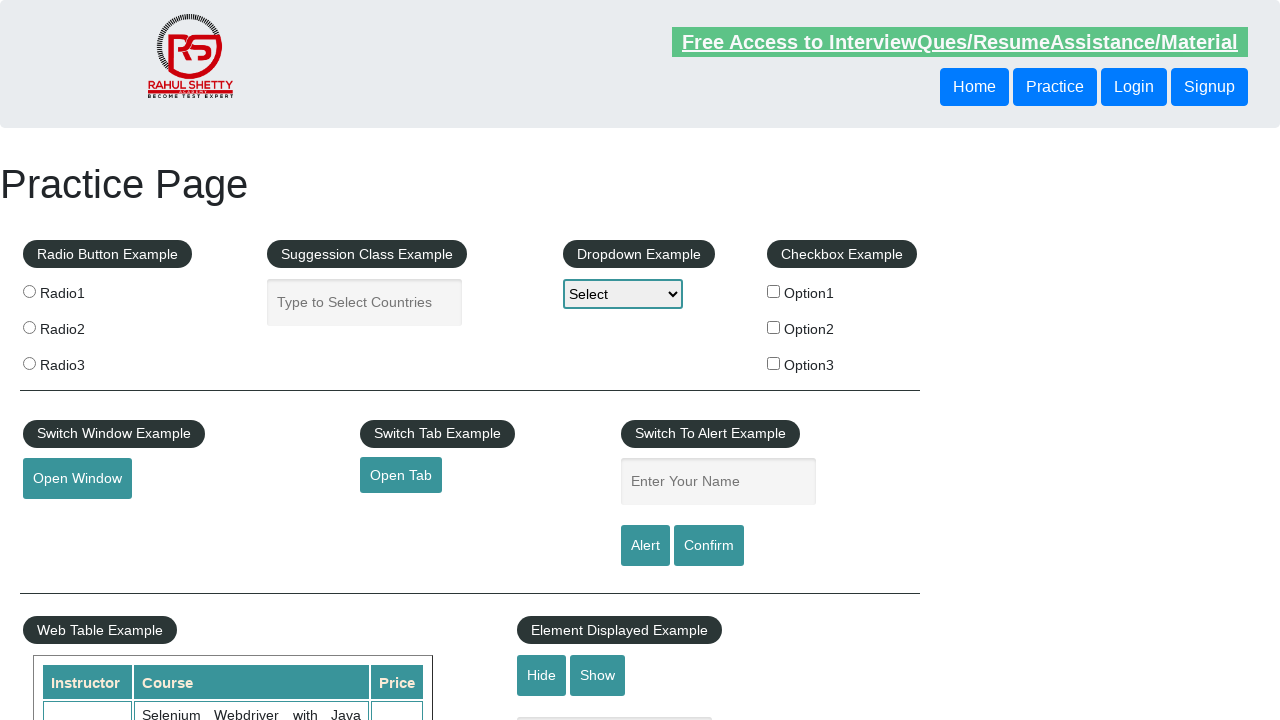

Scrolled to fixed table element
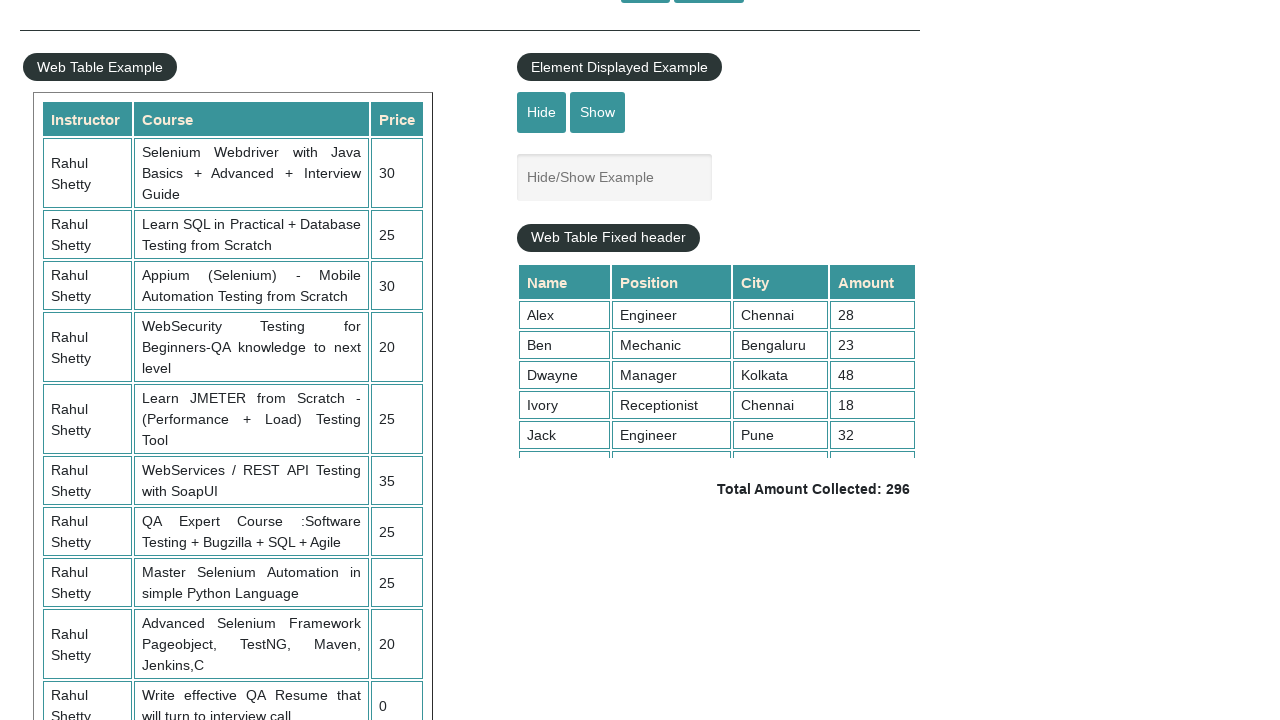

Located all amount cells in 4th column of table
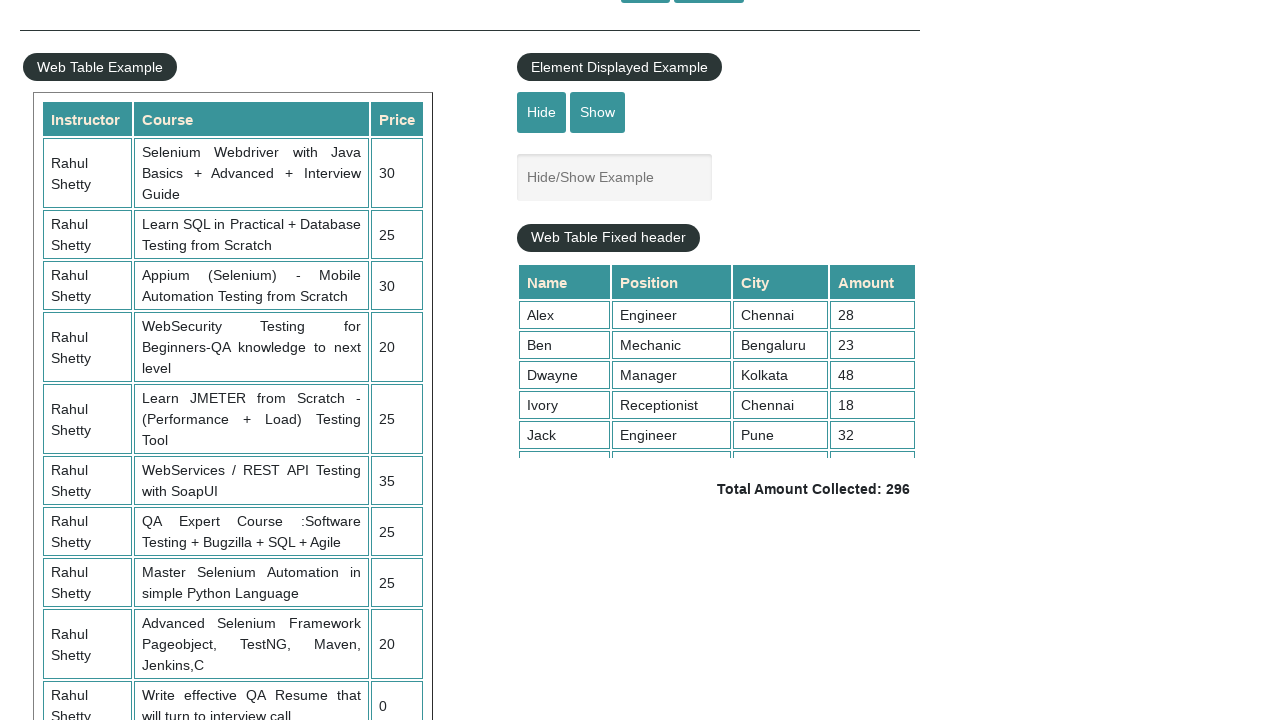

Calculated sum of all amounts: 296
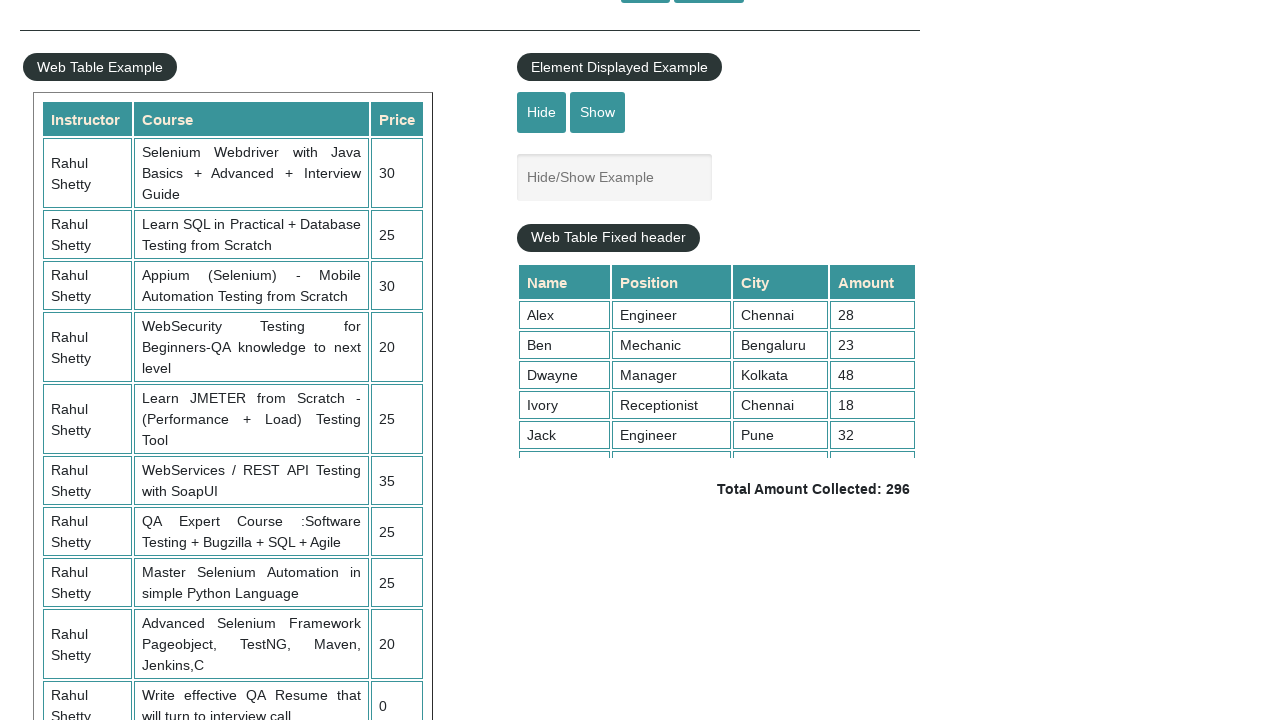

Retrieved displayed total amount text
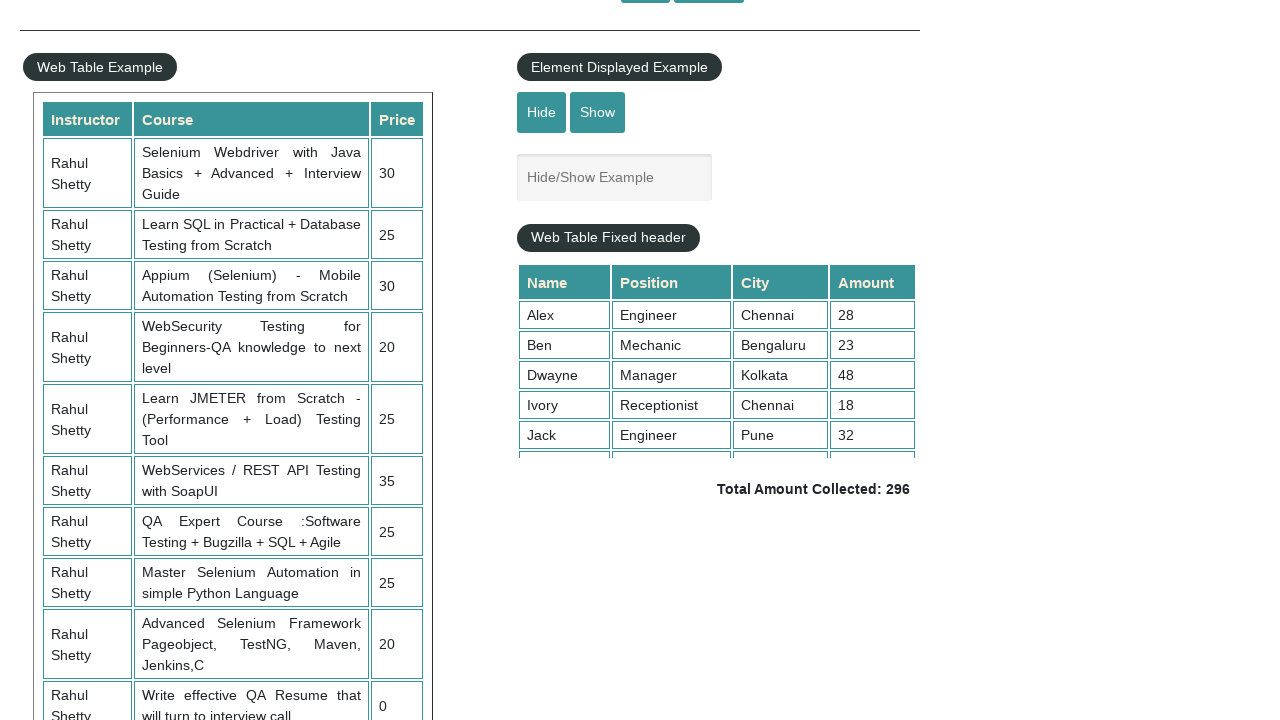

Parsed displayed sum: 296
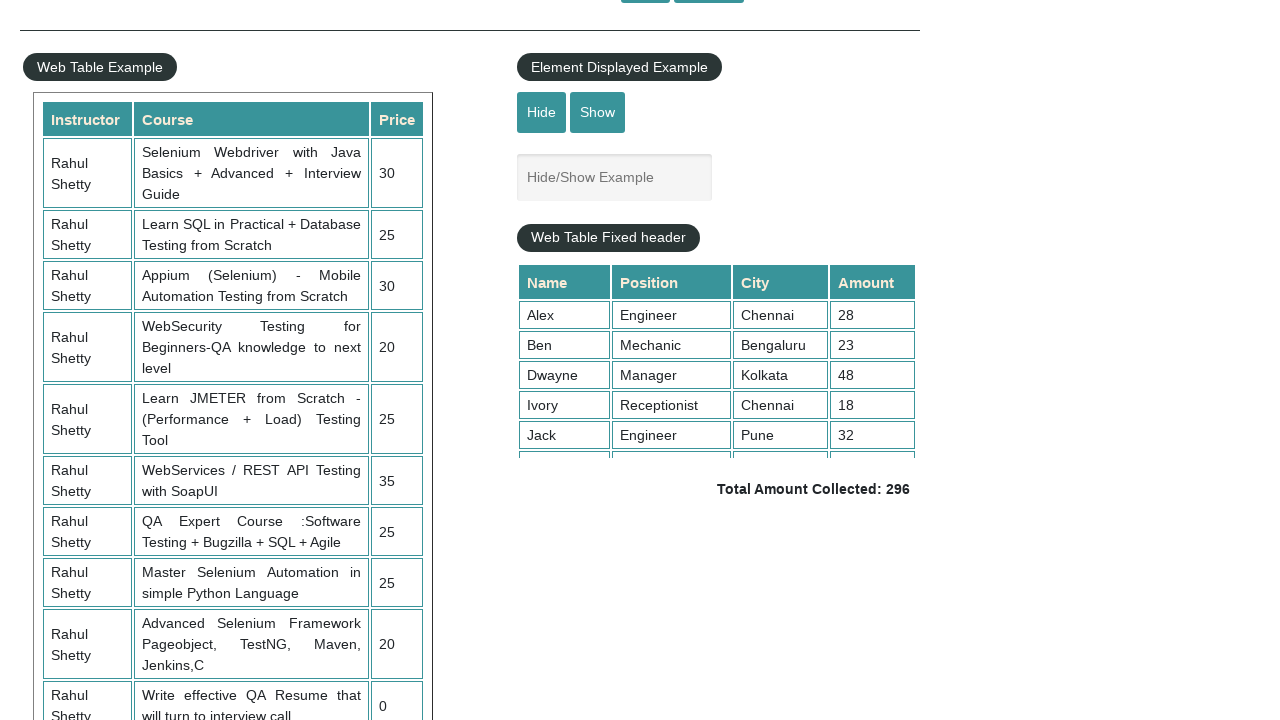

Verified sums match: calculated 296 == displayed 296
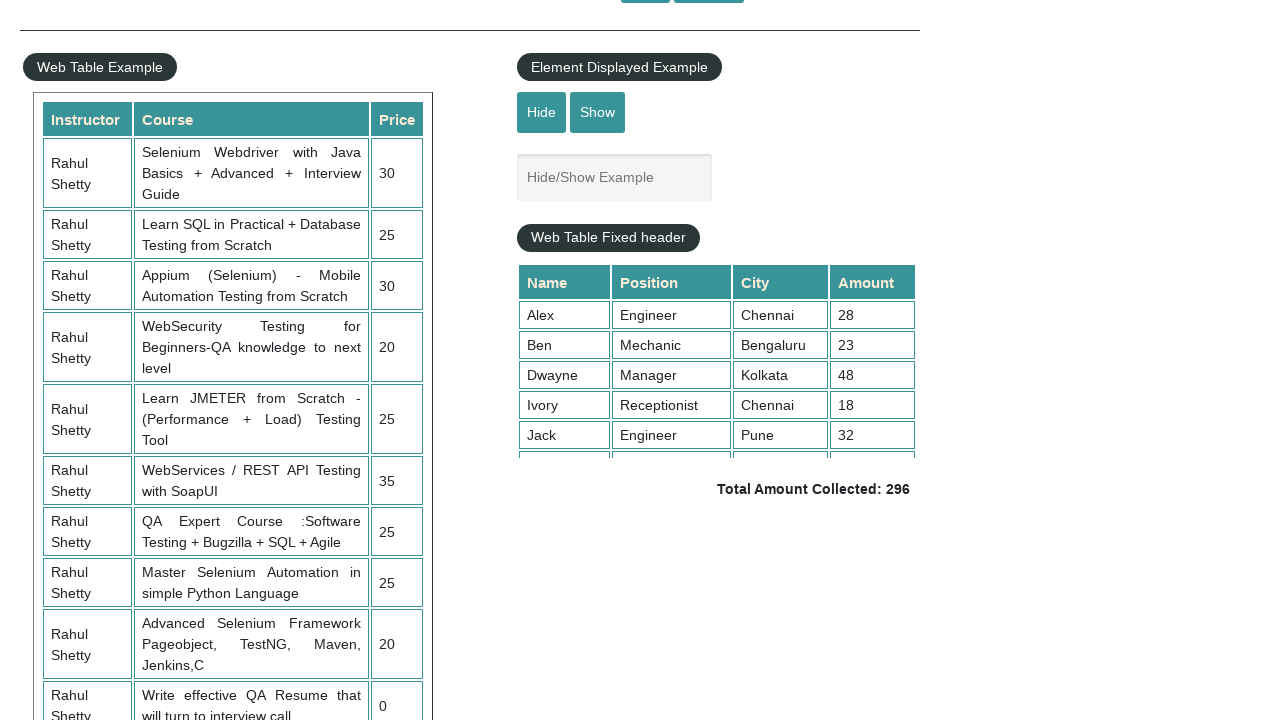

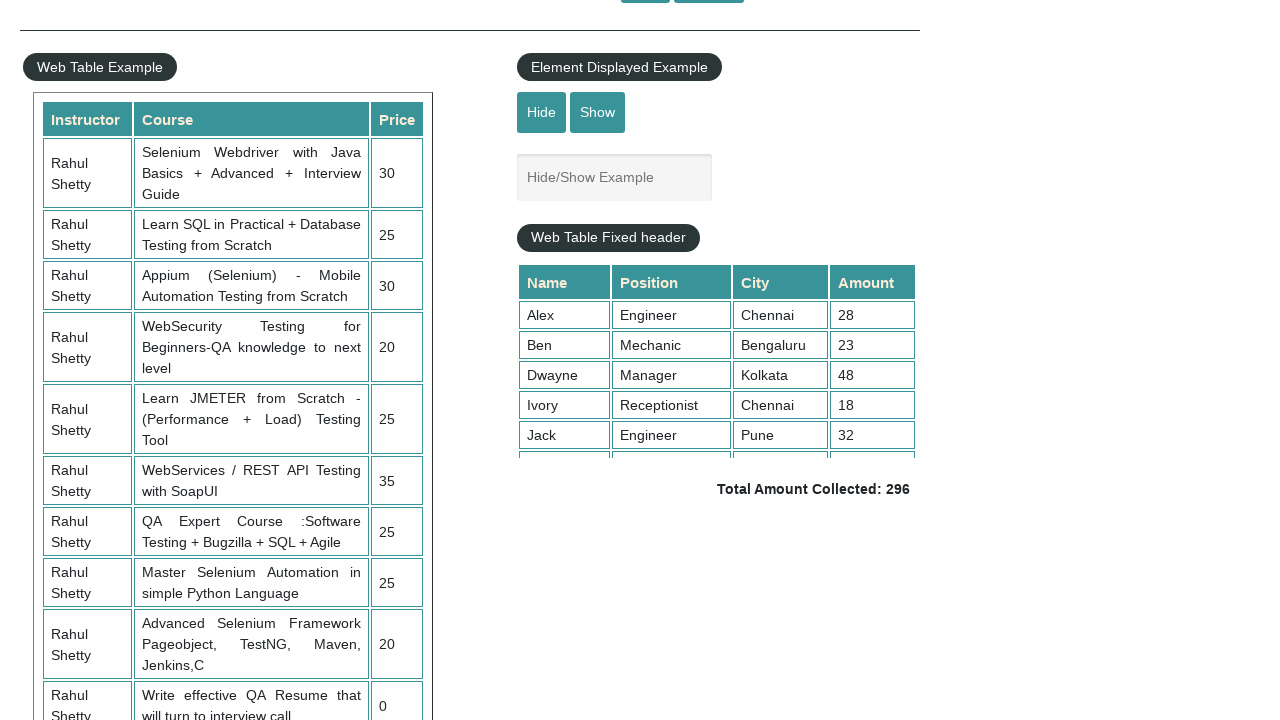